Measures page load performance by navigating to a government website and extracting browser performance timing metrics (DOMContentLoaded and Load Event times) using JavaScript execution.

Starting URL: https://arunachal.mygov.in/

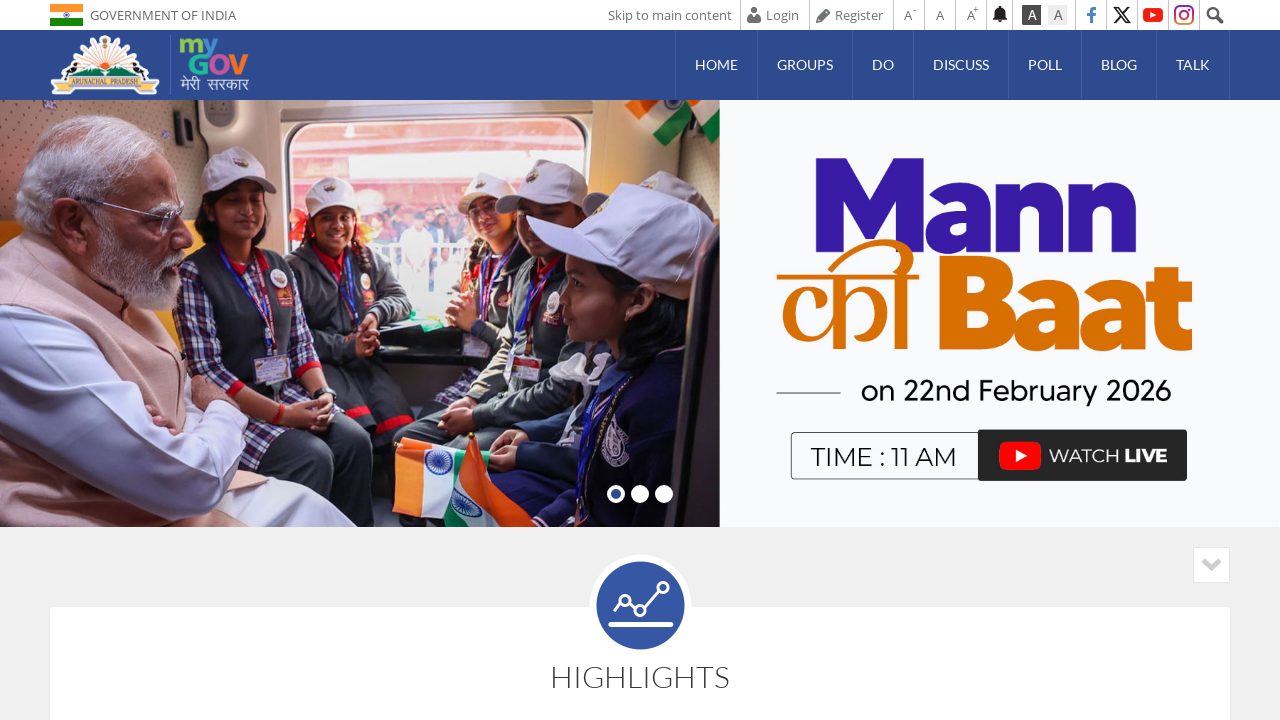

Navigated to Arunachal Pradesh government website
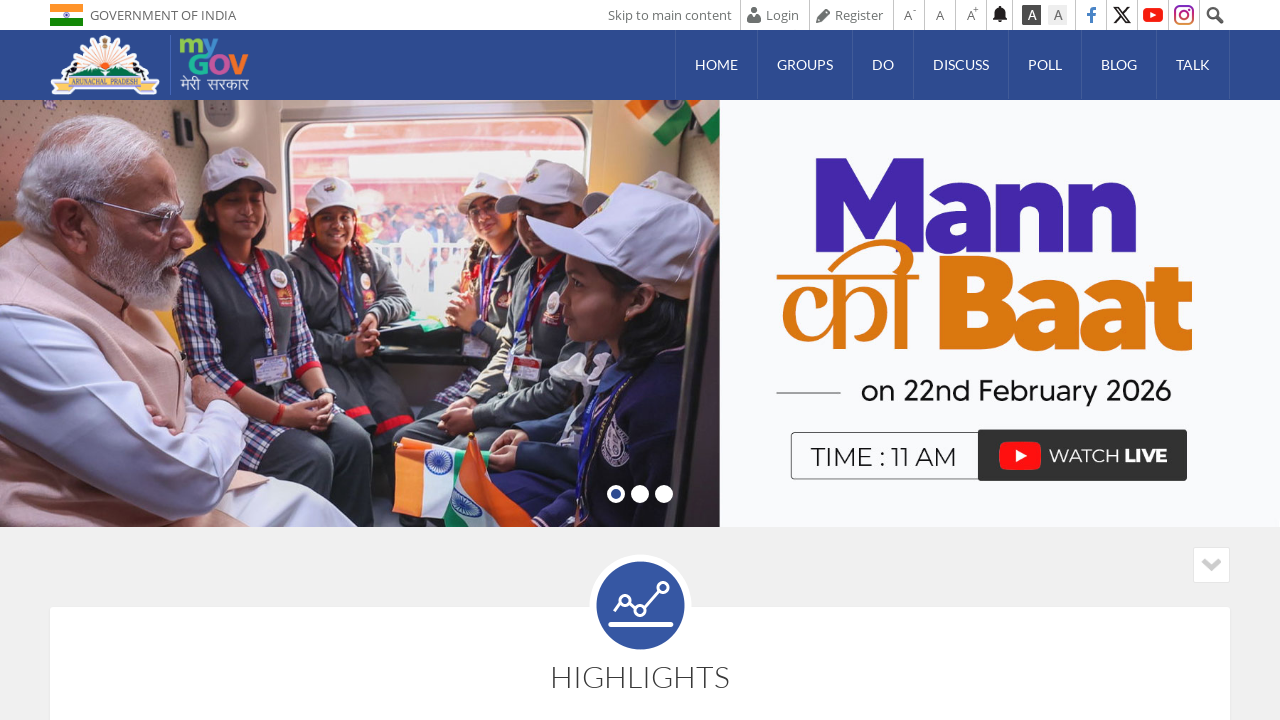

Page fully loaded - load state reached
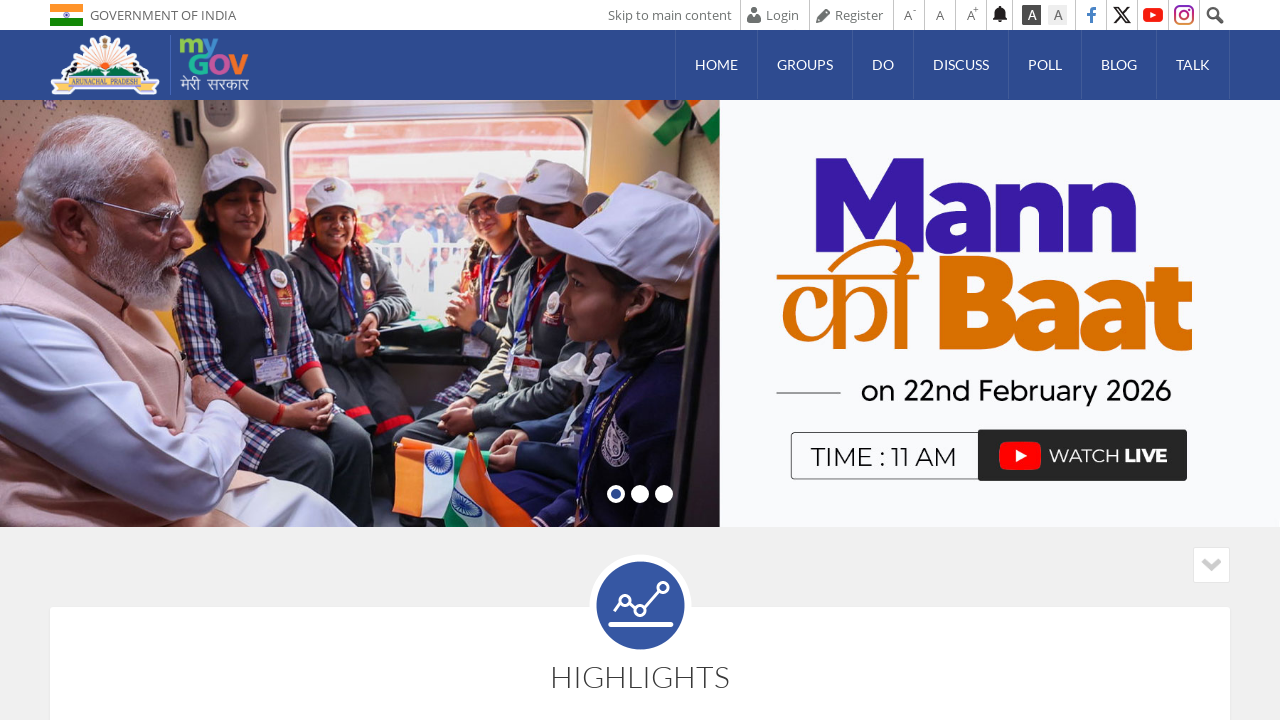

Extracted DOMContentLoaded timing: 6.385 seconds
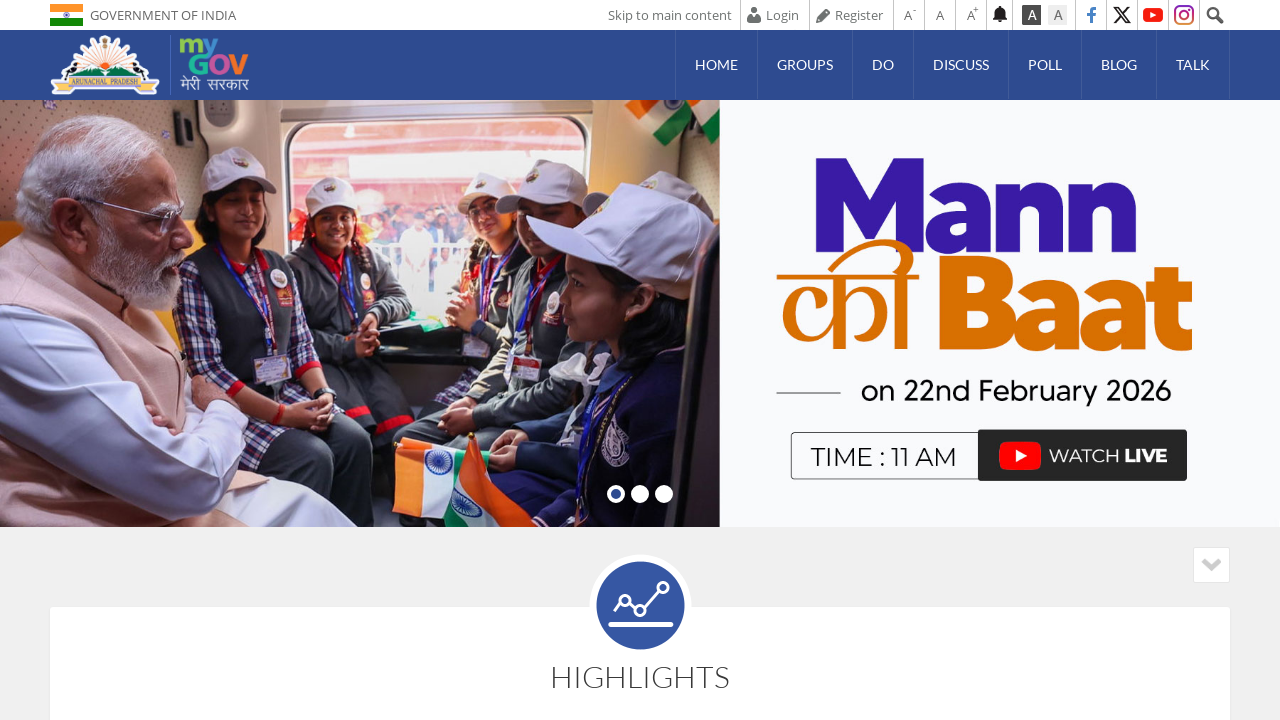

Extracted Load Event timing: 6.664 seconds
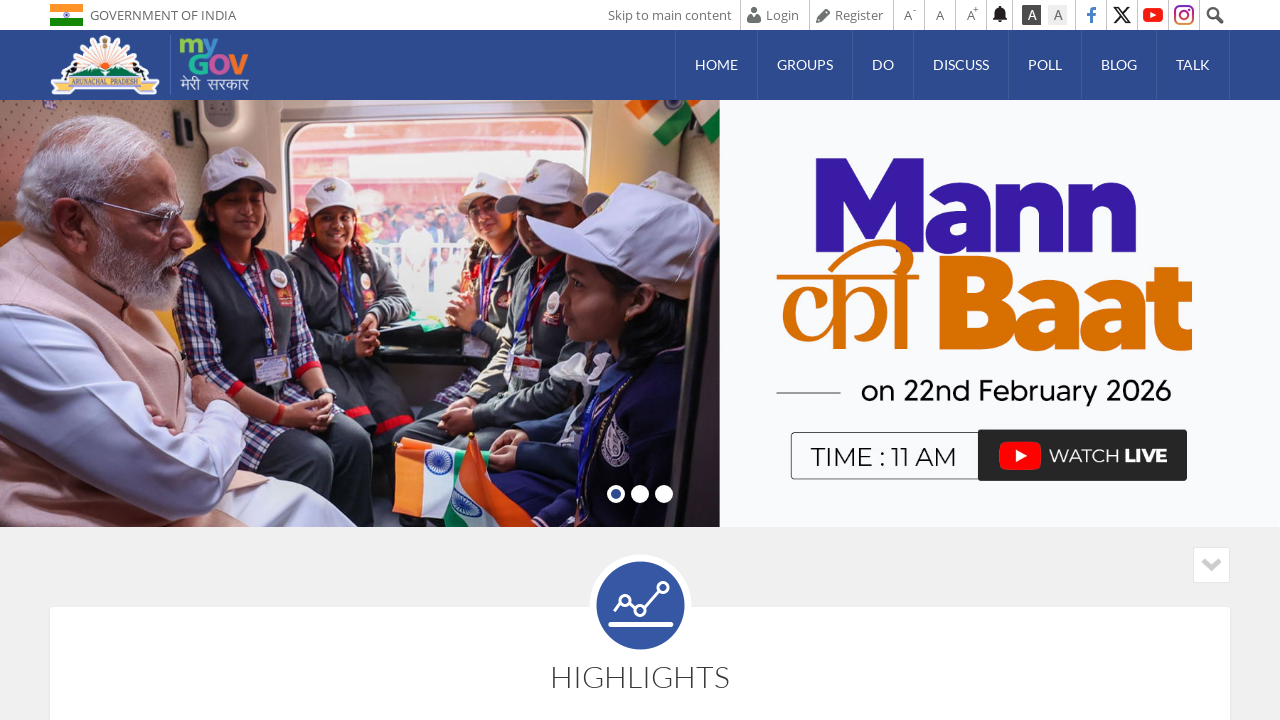

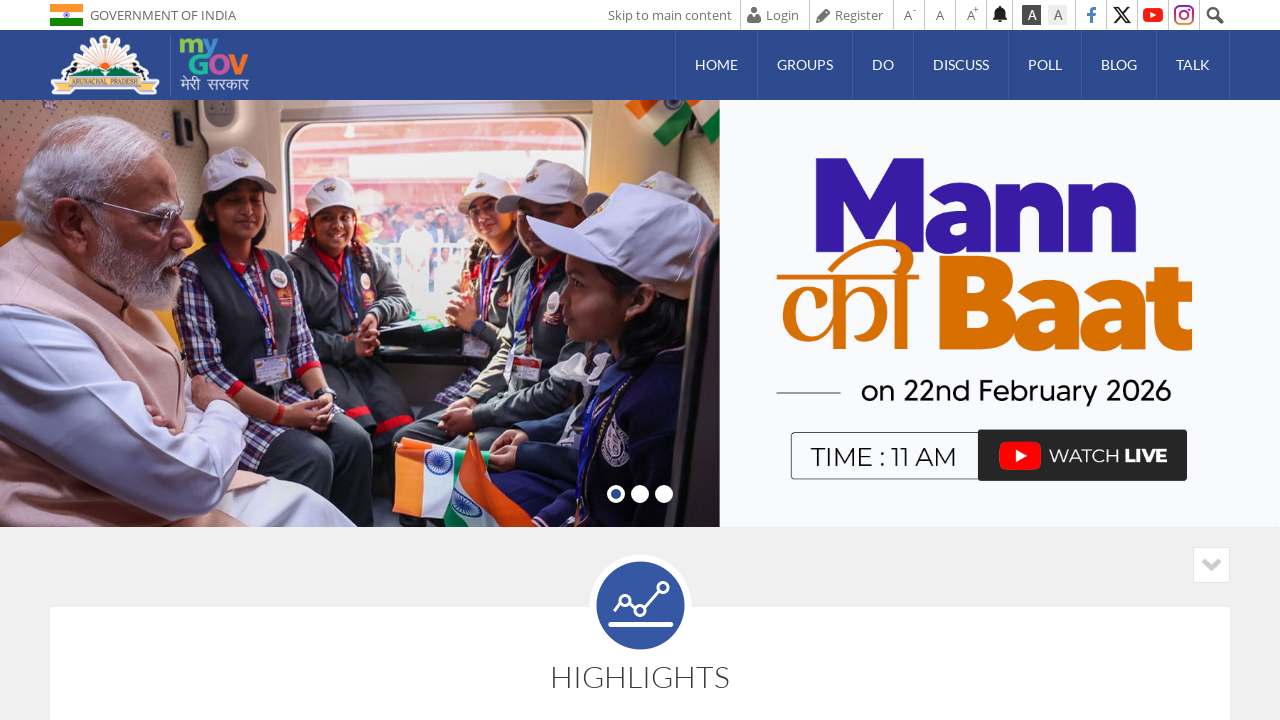